Tests drag and drop functionality within an iframe on jQuery UI demo page

Starting URL: https://jqueryui.com/droppable/

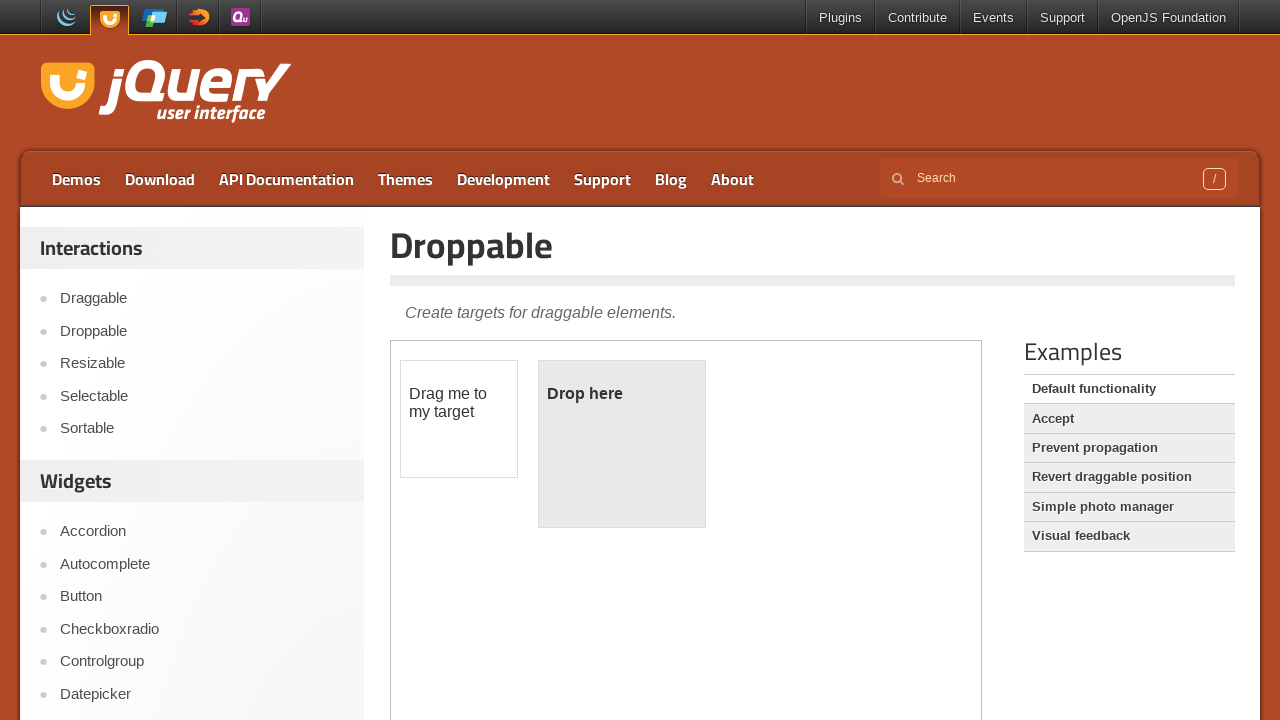

Located the first iframe containing drag and drop demo
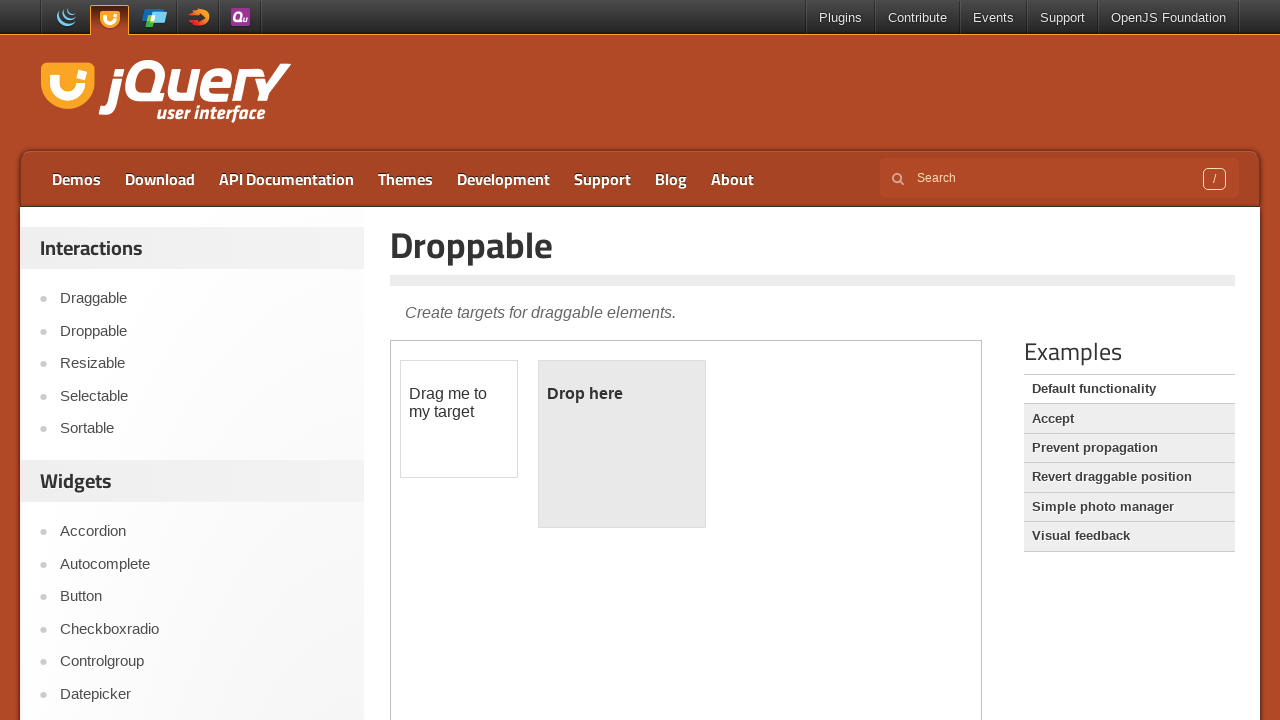

Located the draggable source element in iframe
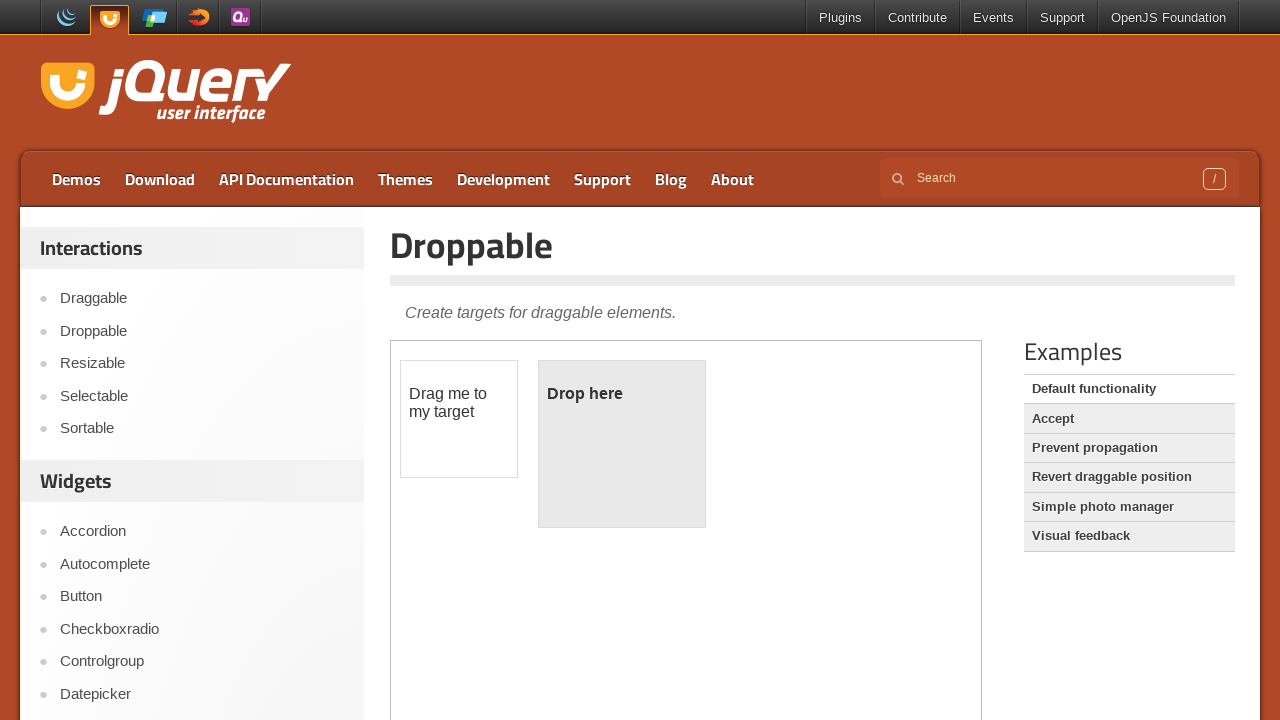

Located the droppable destination element in iframe
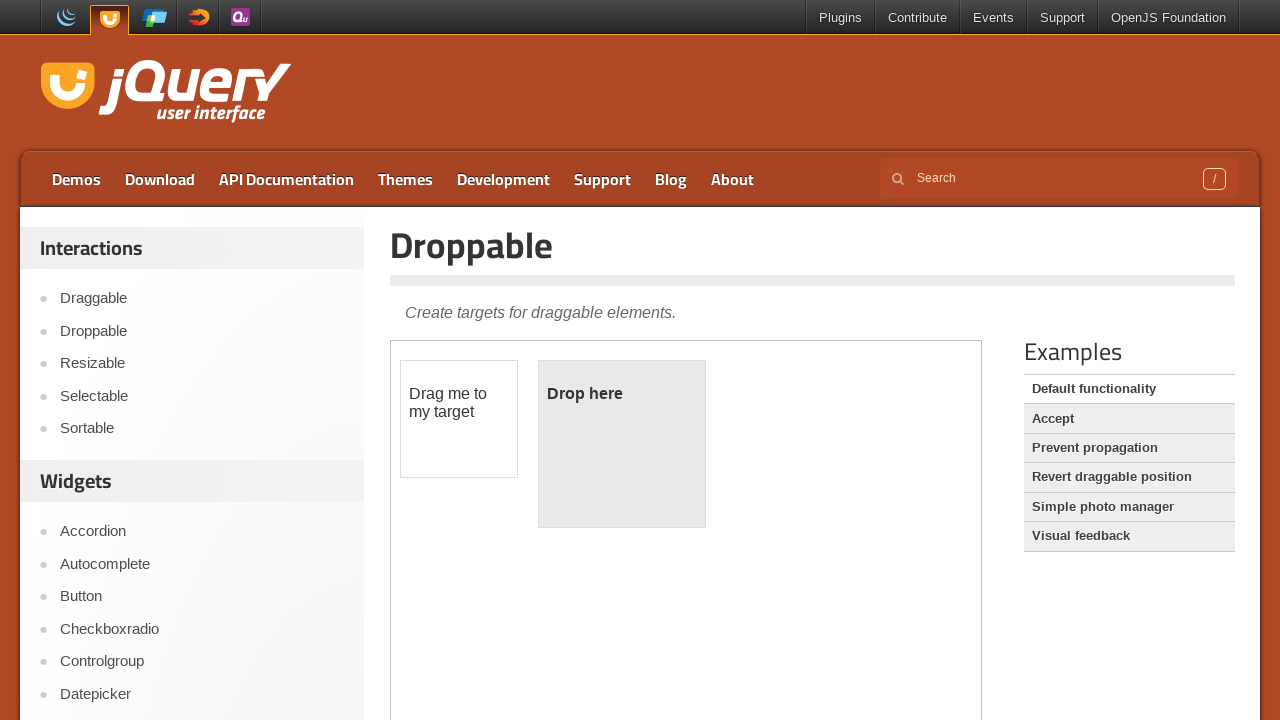

Dragged source element to destination element at (622, 444)
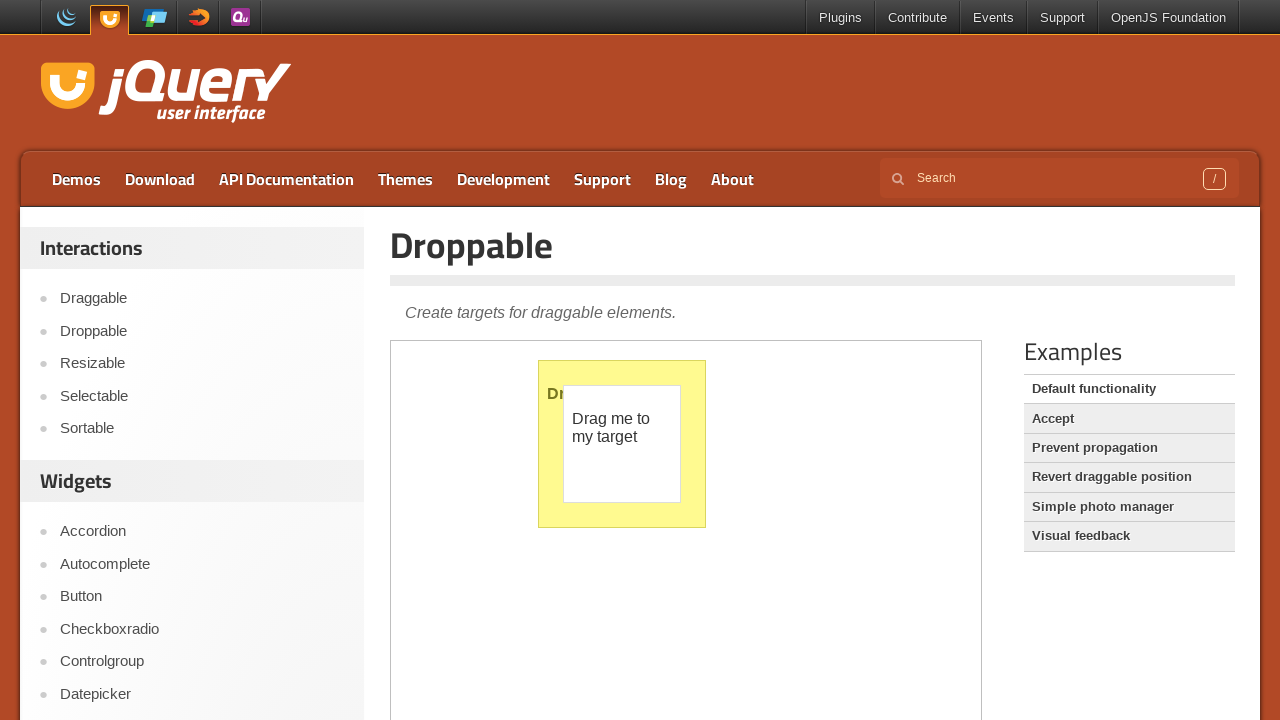

Clicked on the first sidebar link in main content at (202, 299) on #sidebar > aside:nth-child(1)>ul>li:nth-child(1) >a
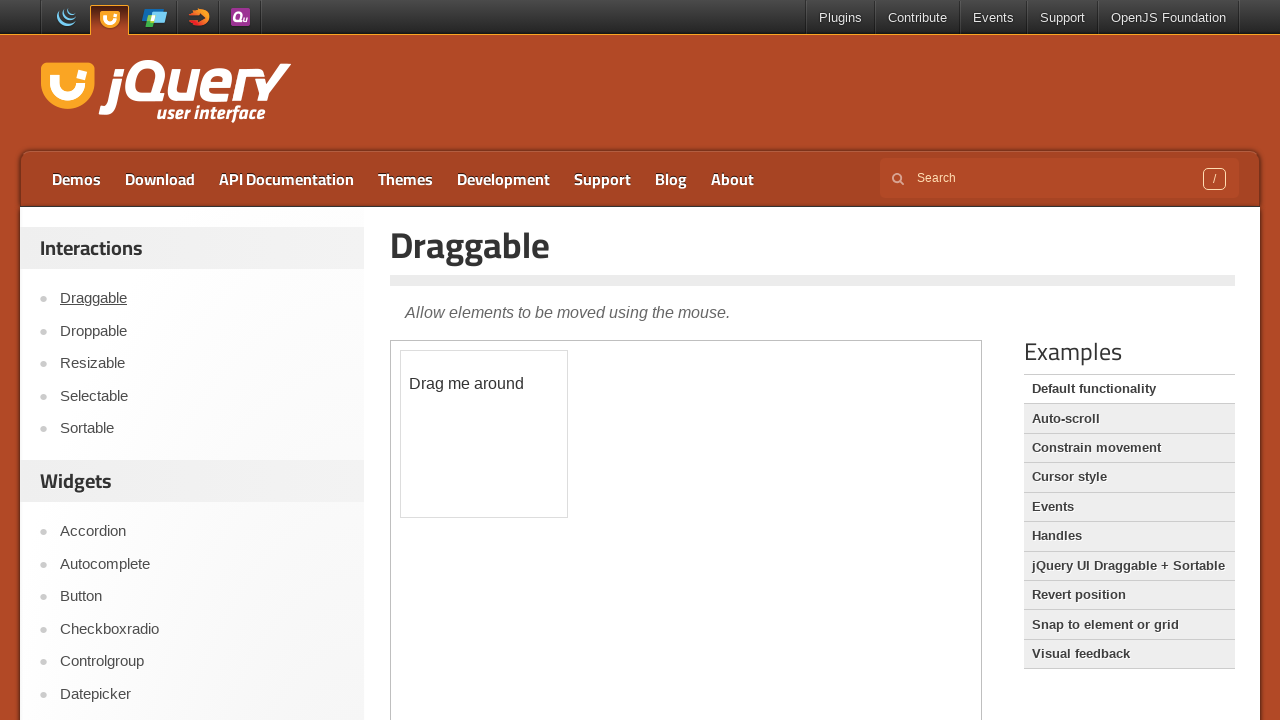

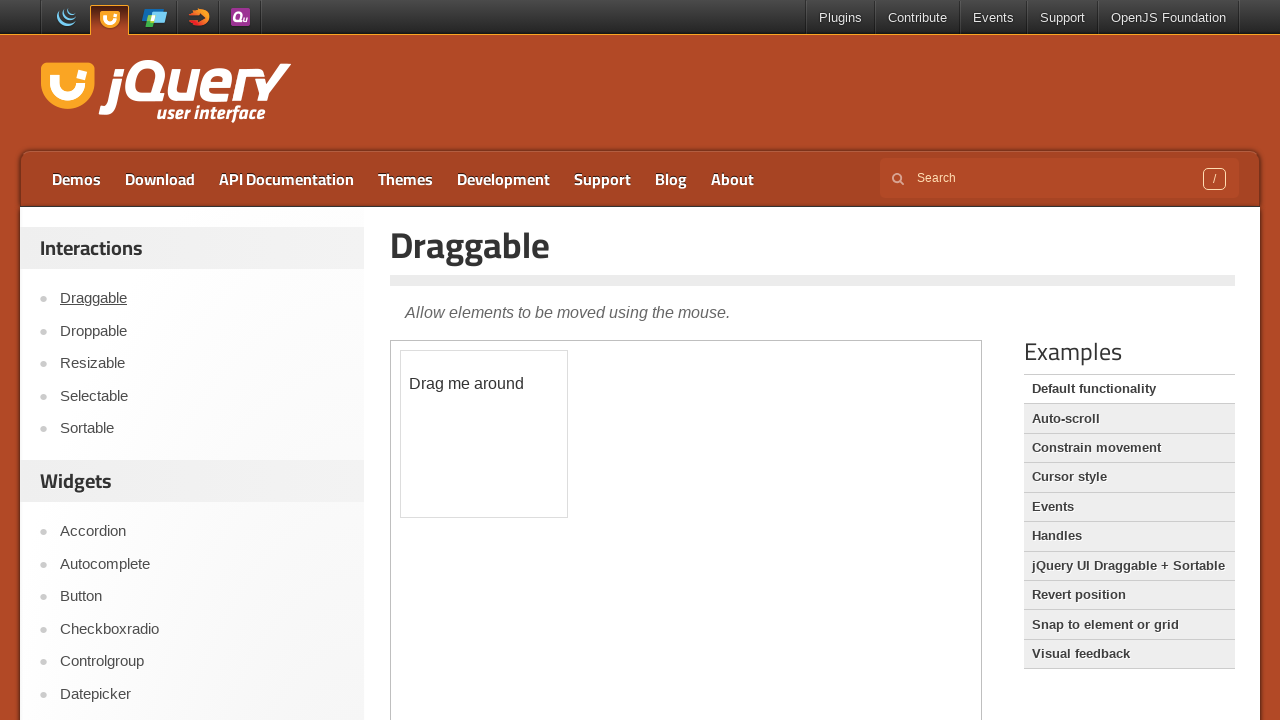